Tests dynamic loading functionality by clicking a start button and waiting for dynamically loaded content to appear

Starting URL: http://the-internet.herokuapp.com/dynamic_loading/2

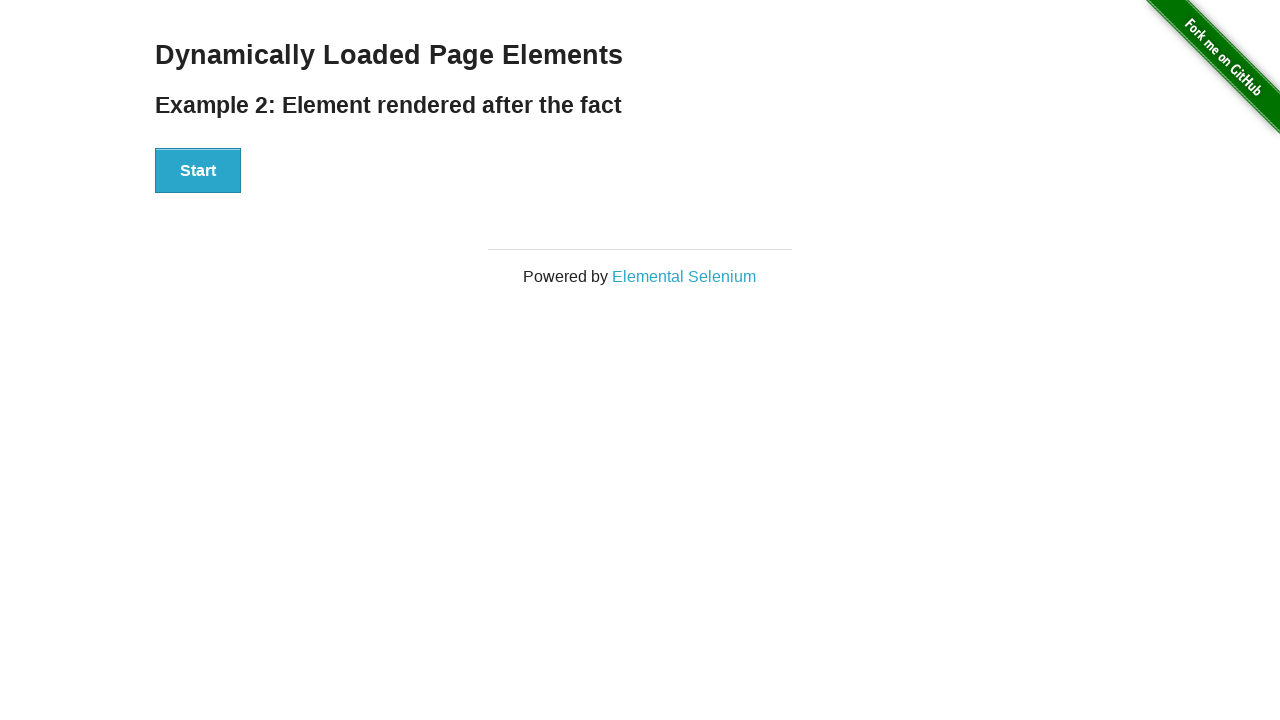

Clicked the Start button to trigger dynamic loading at (198, 171) on xpath=//*[@id='start']/button
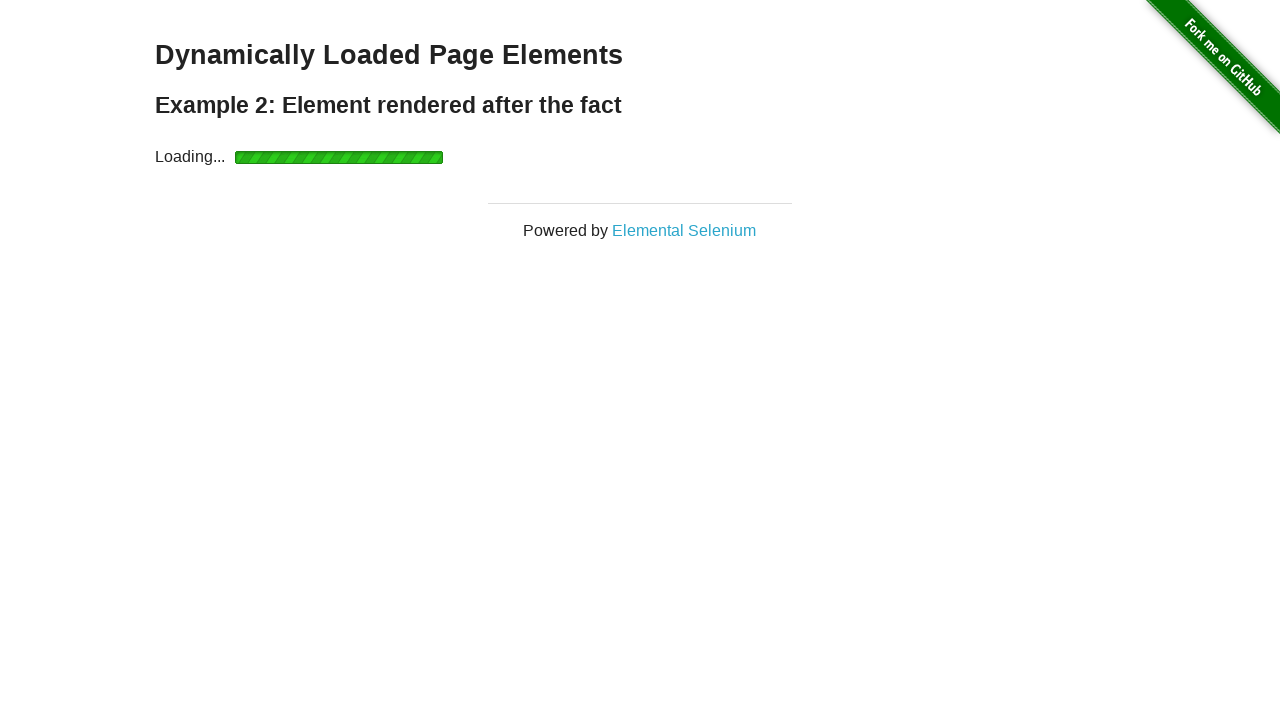

Waited for dynamically loaded content to appear
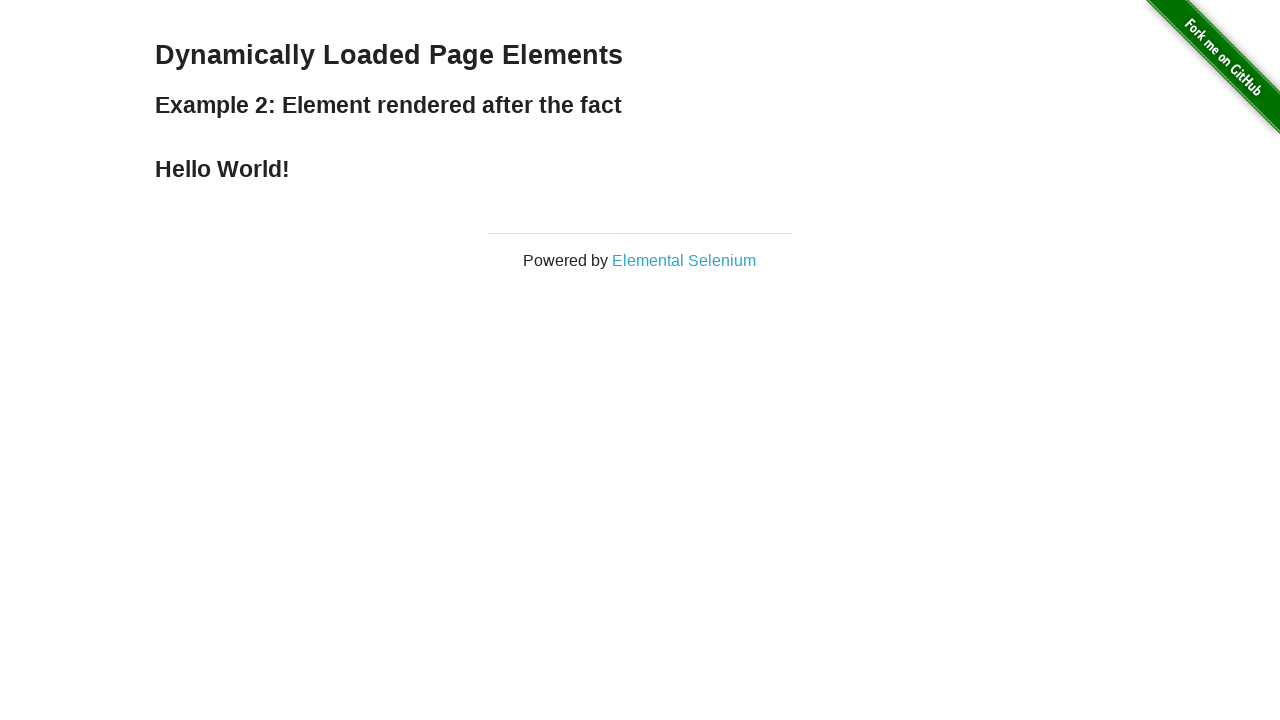

Retrieved dynamically loaded text: Hello World!
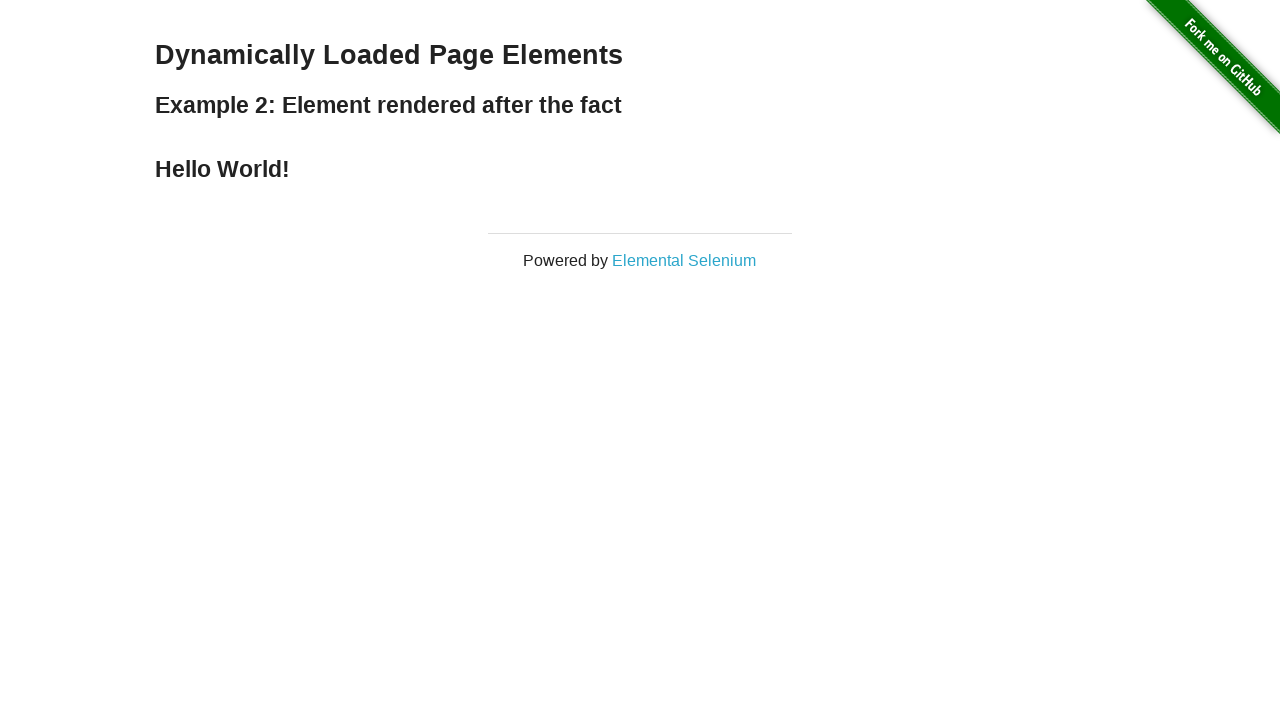

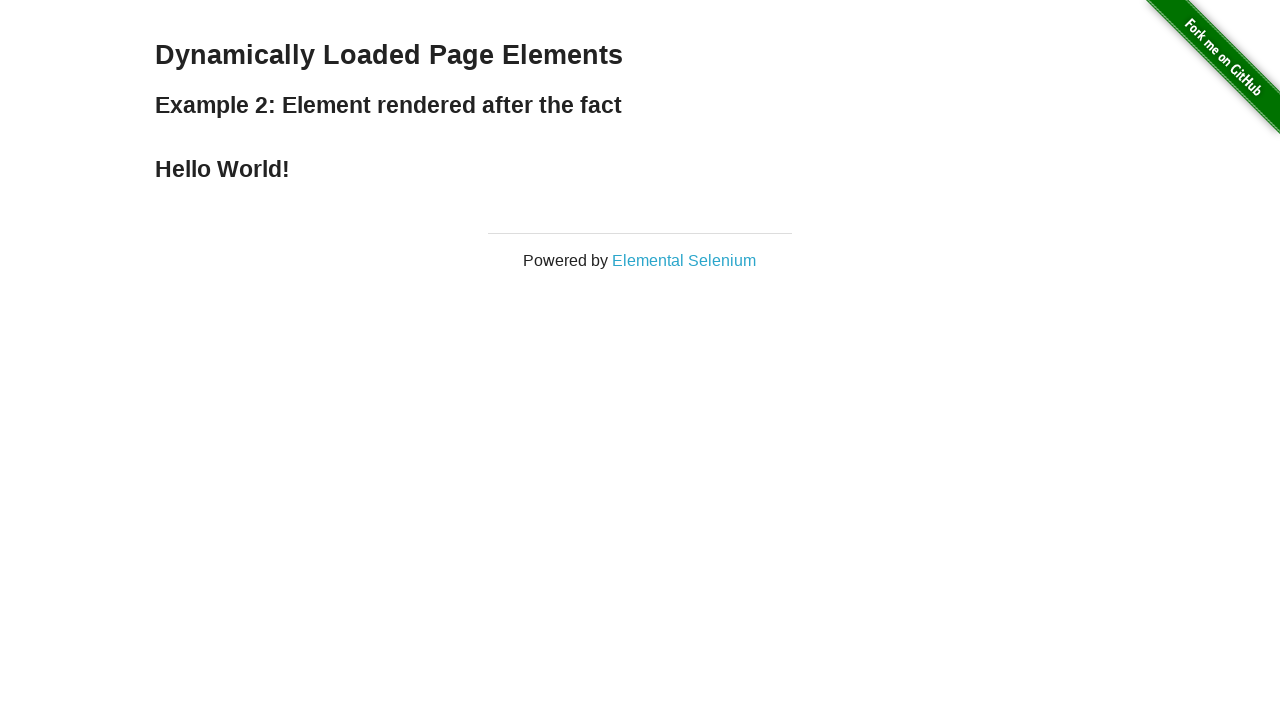